Tests switching between browser windows by opening a new window, navigating to a different page, and switching back

Starting URL: https://devqa.io/selenium-css-selectors/

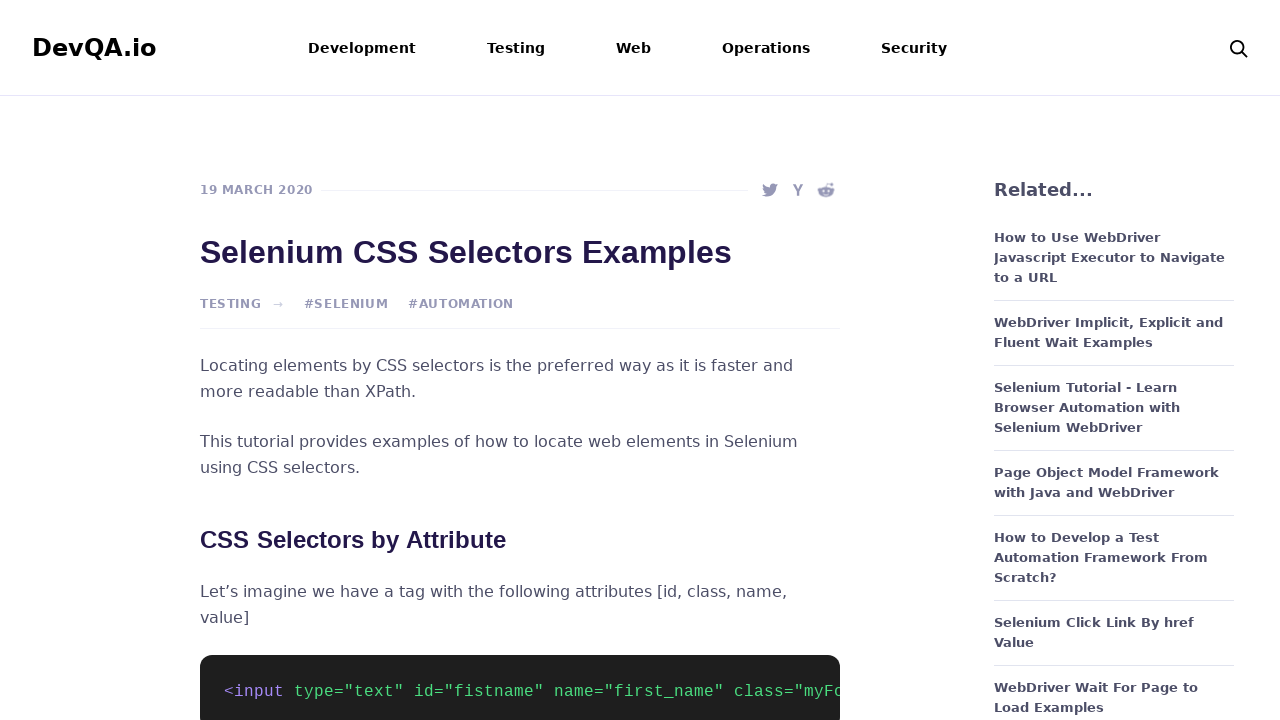

Opened a new browser window/tab
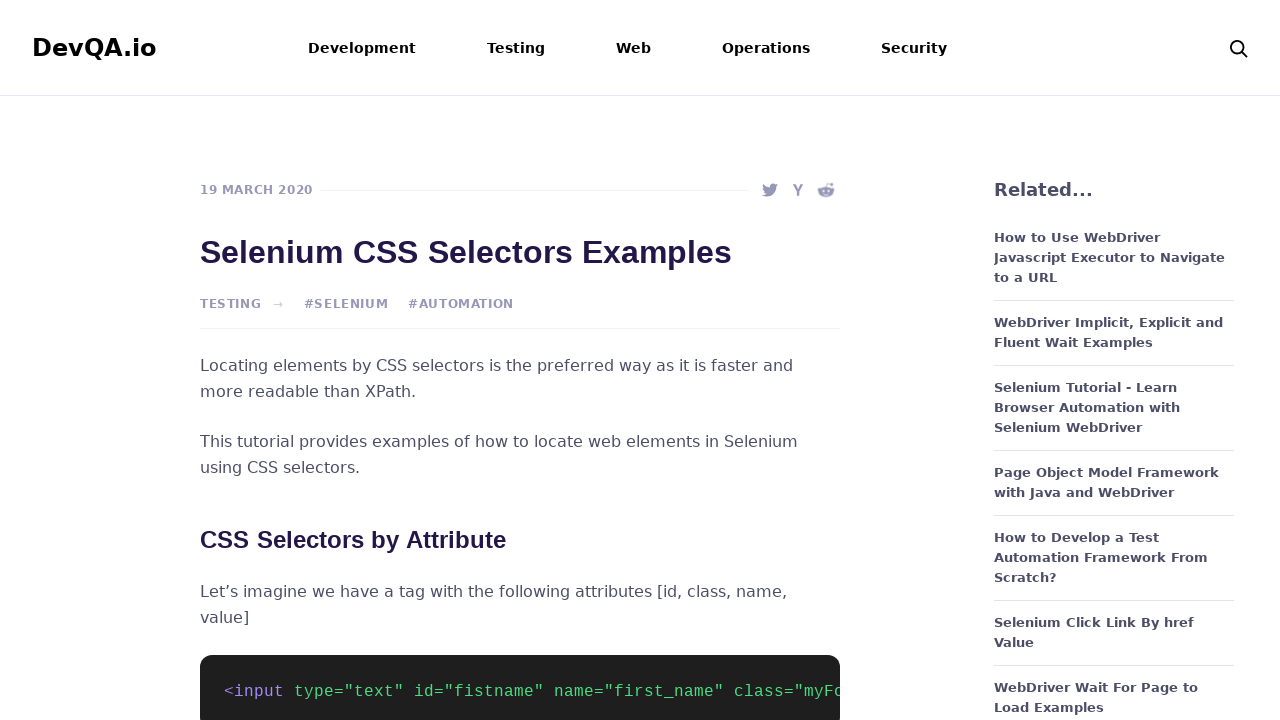

Navigated new window to https://devqa.io/selenium-tutorial/
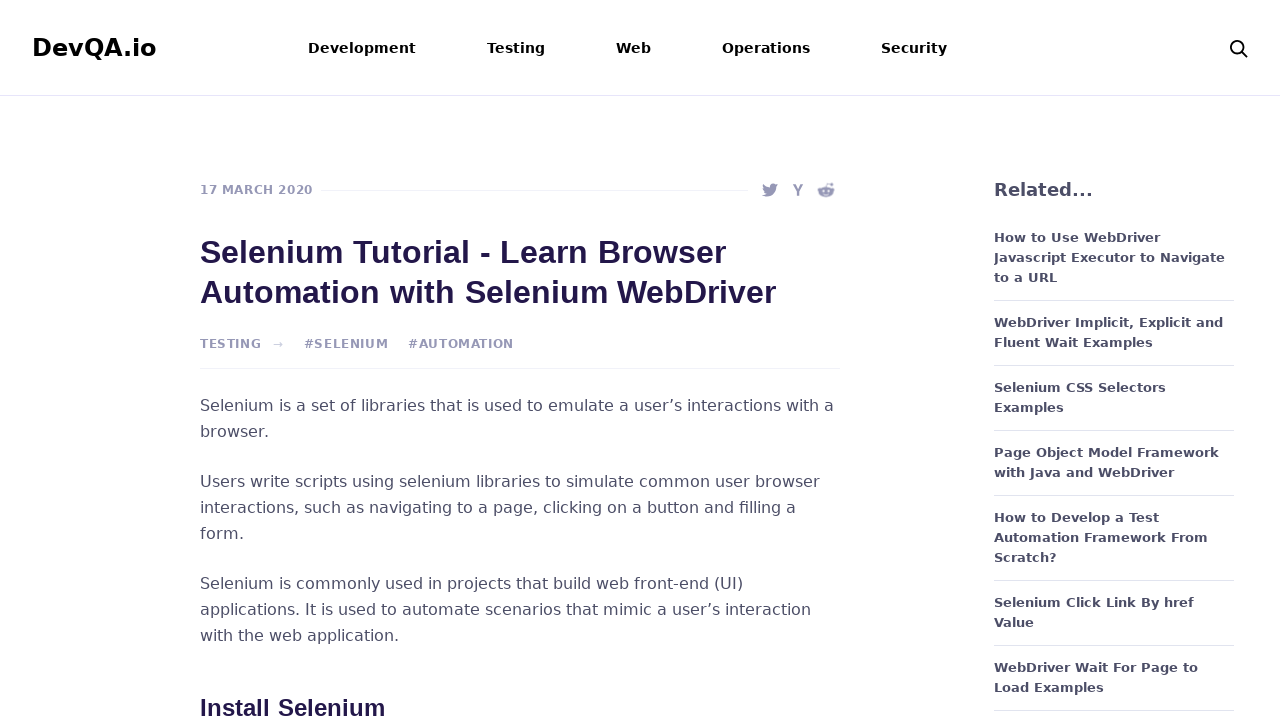

Switched back to original window (https://devqa.io/selenium-css-selectors/)
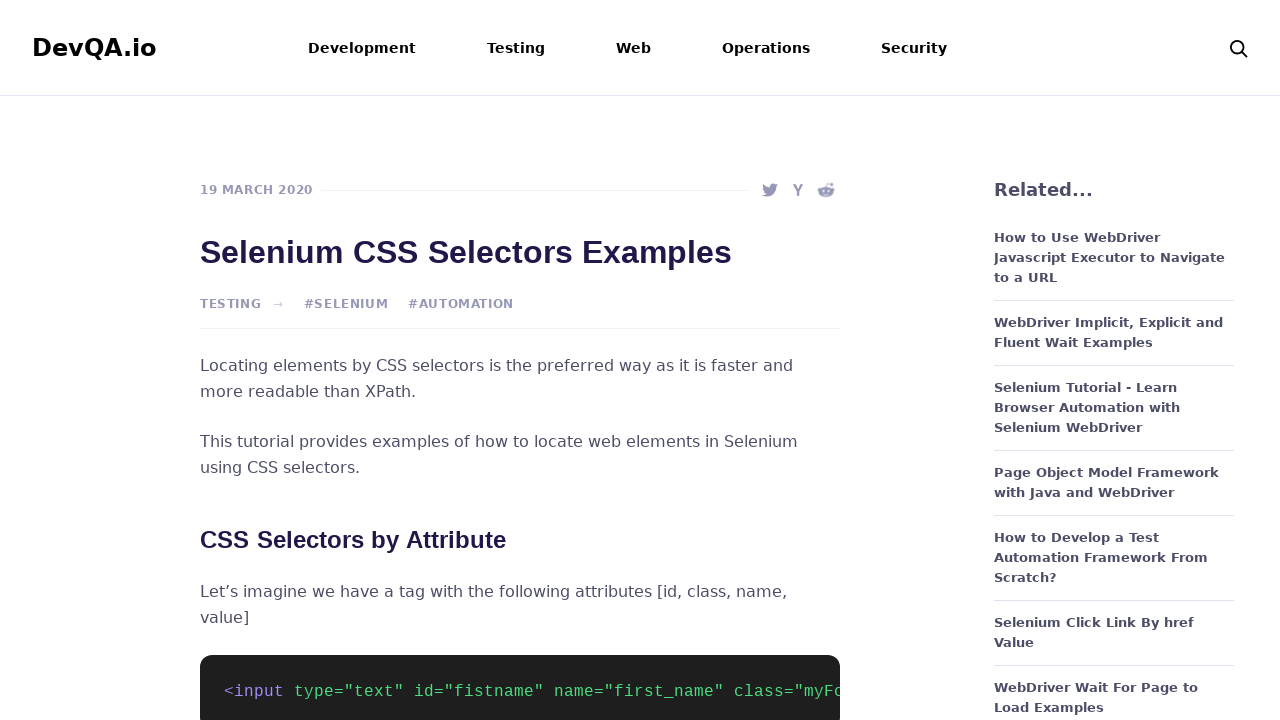

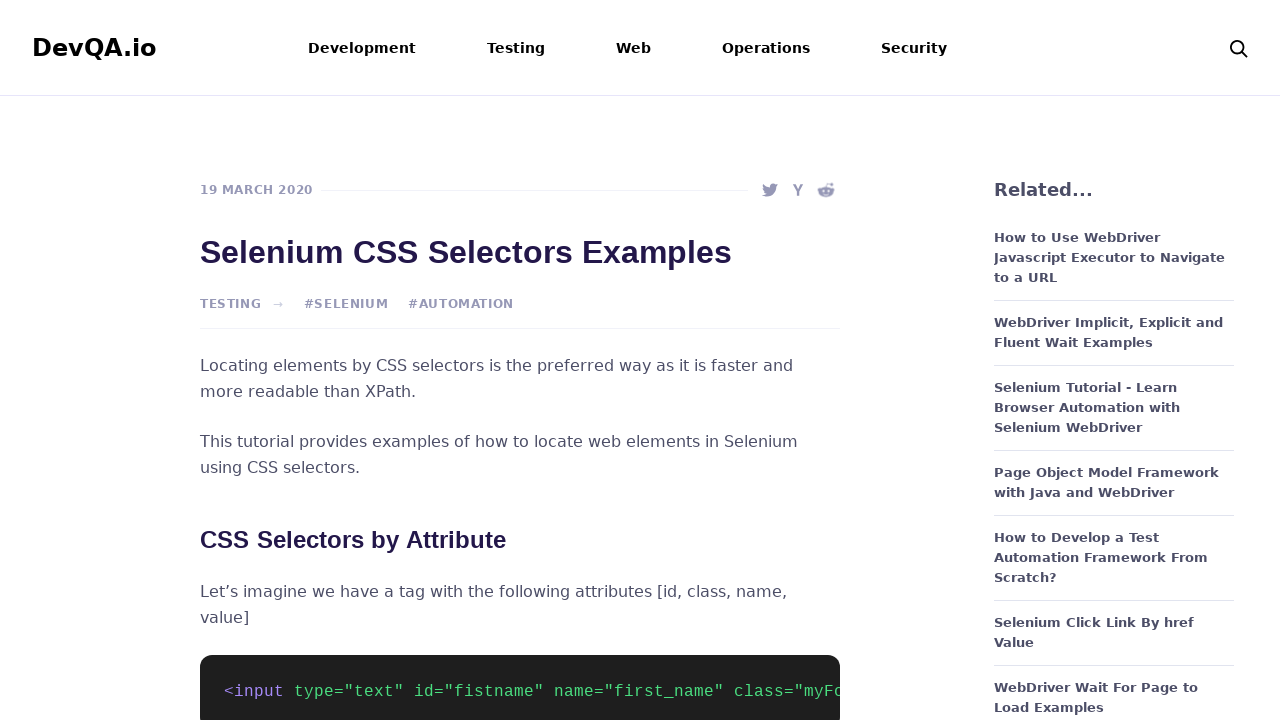